Tests dropdown list functionality by selecting options from a dropdown menu and verifying the selected values are correct

Starting URL: https://the-internet.herokuapp.com/dropdown

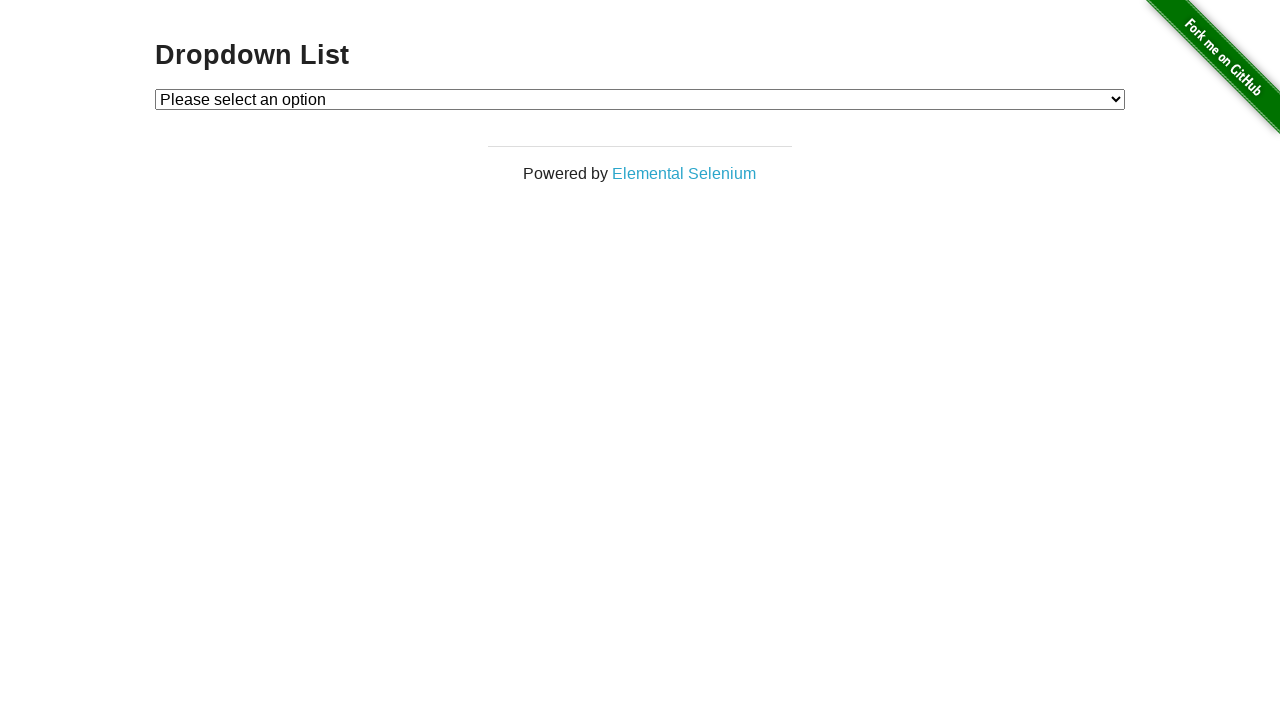

Waited for dropdown element to load
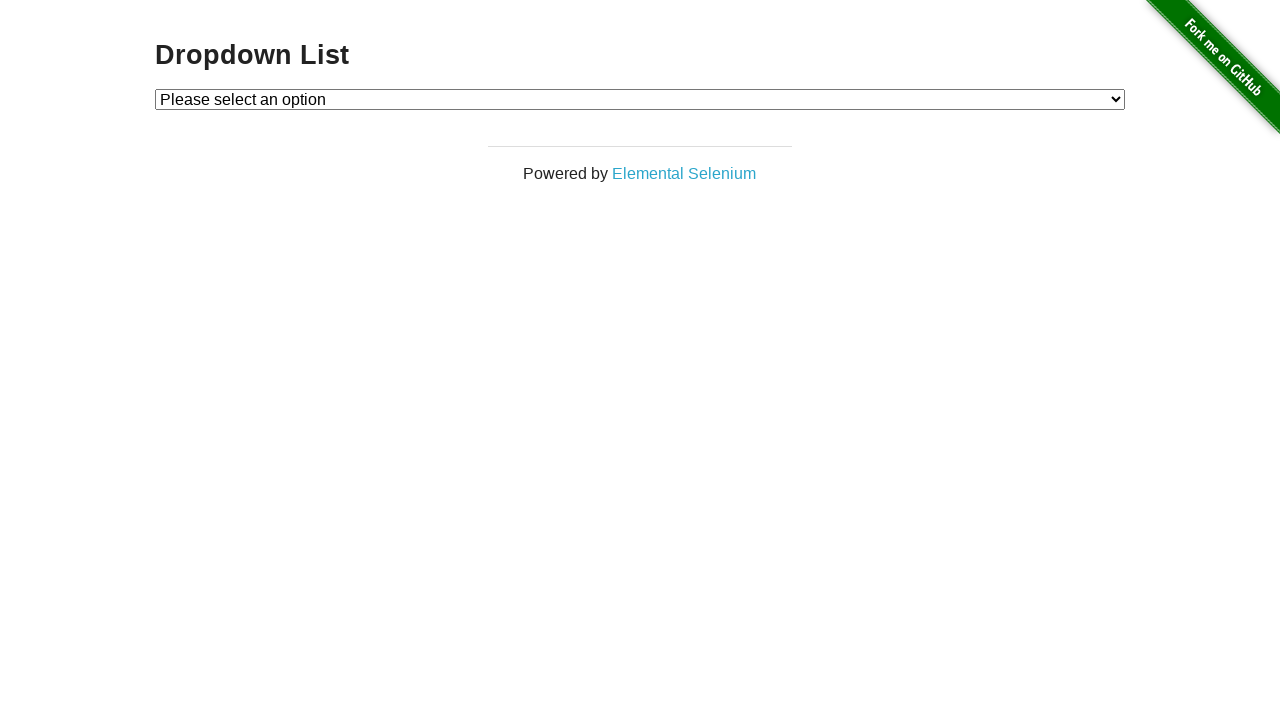

Selected first option (Option 1) from dropdown on #dropdown
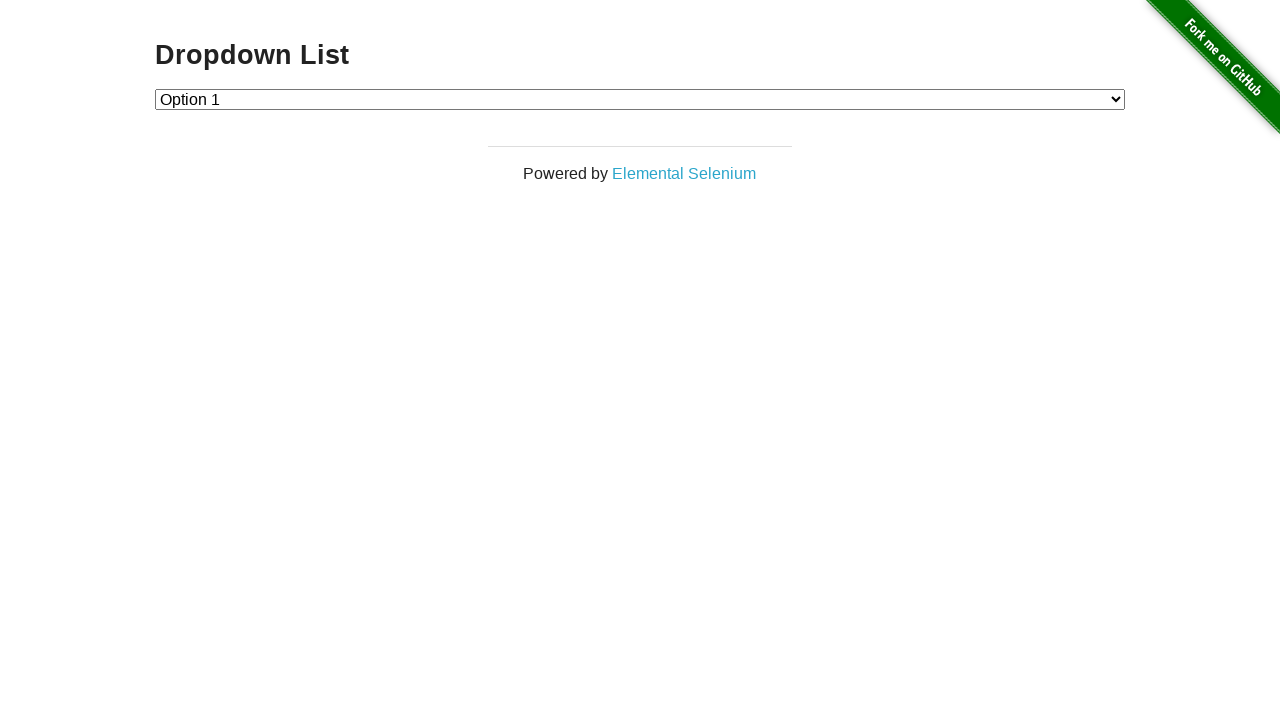

Retrieved selected dropdown value
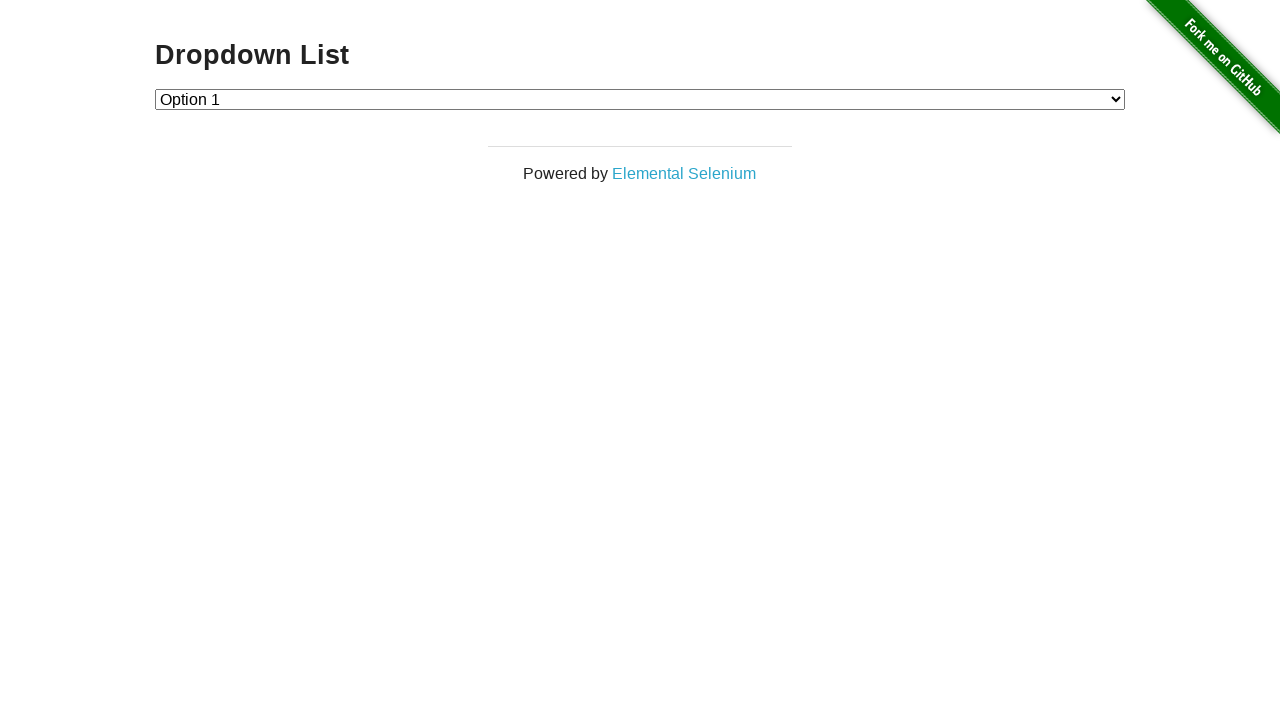

Verified that Option 1 is selected
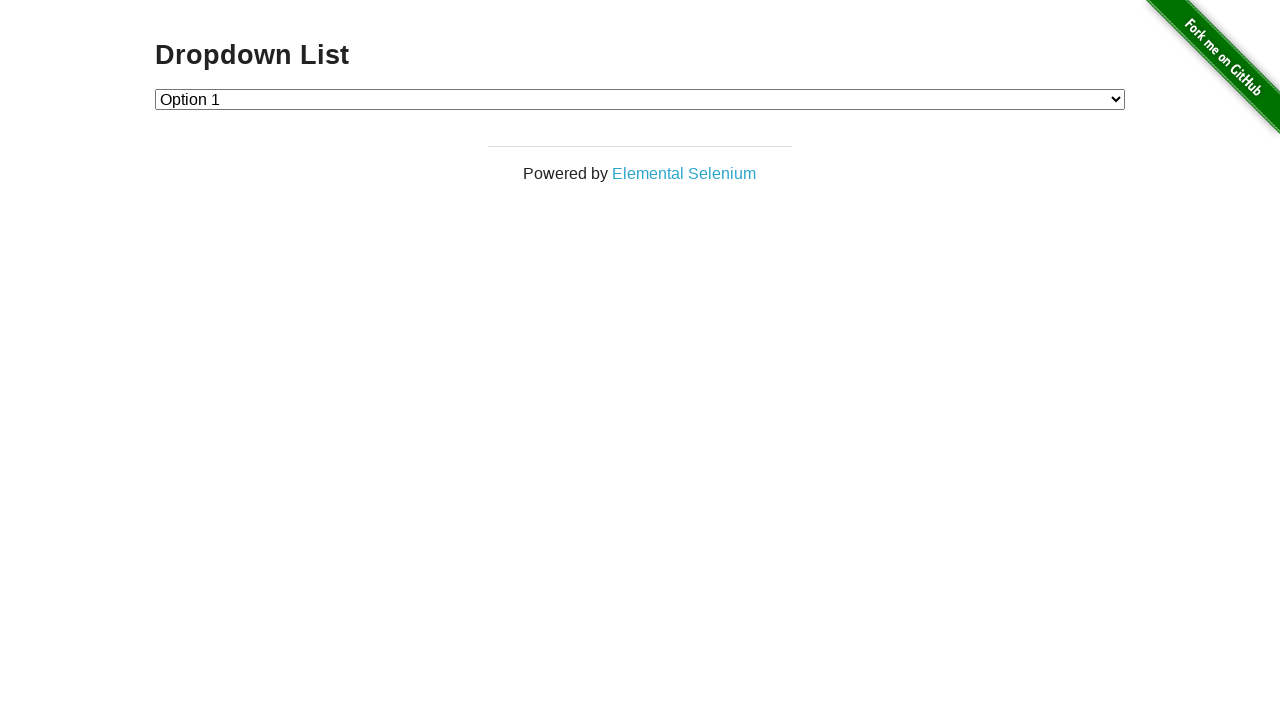

Selected second option (Option 2) from dropdown on #dropdown
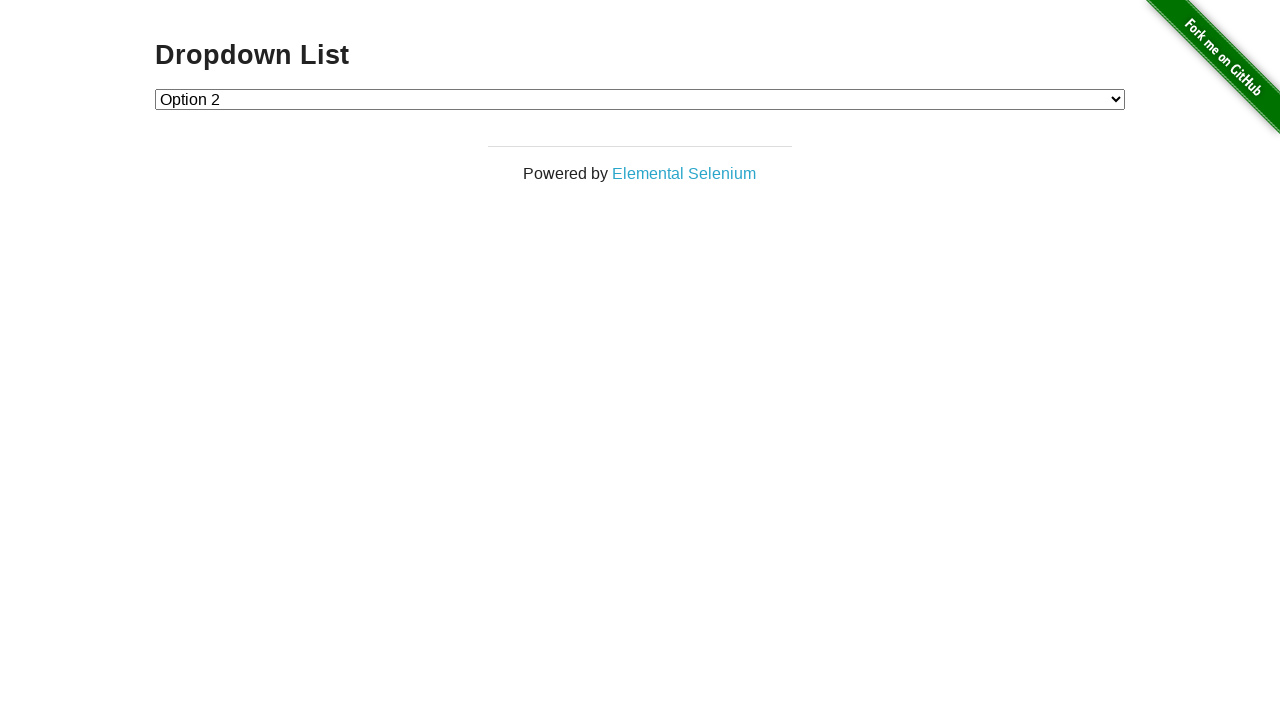

Retrieved selected dropdown value
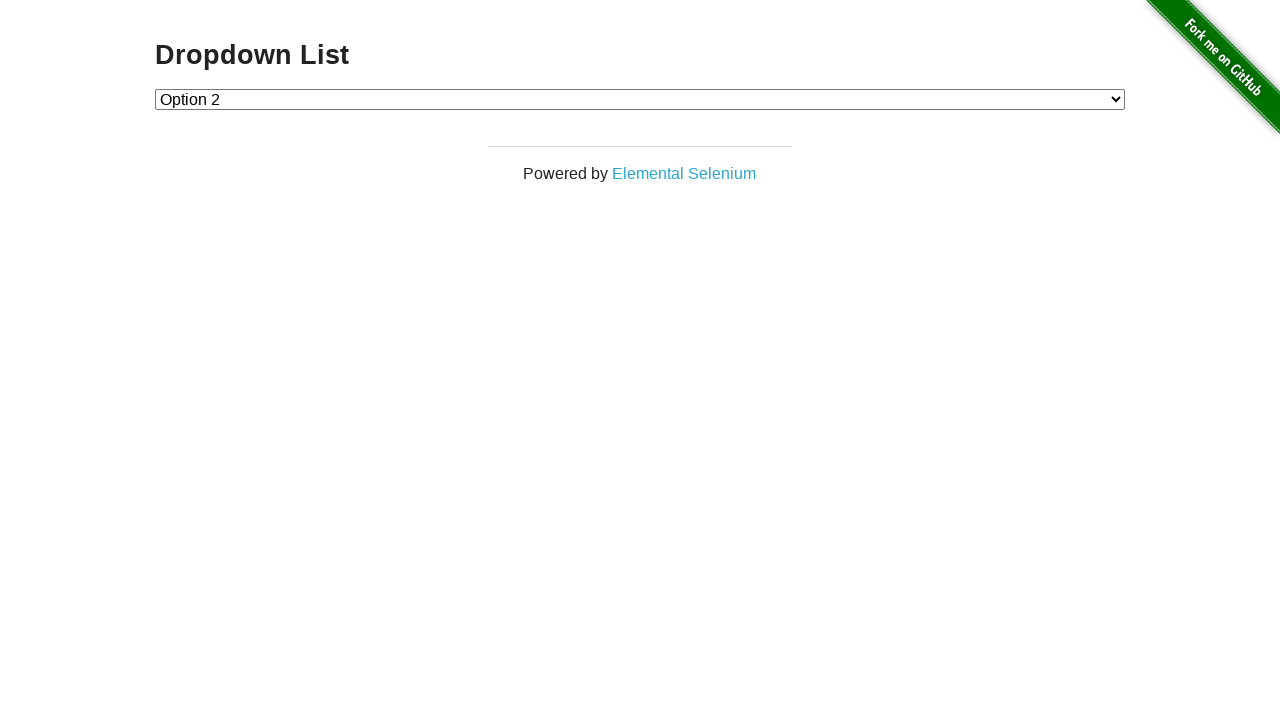

Verified that Option 2 is selected
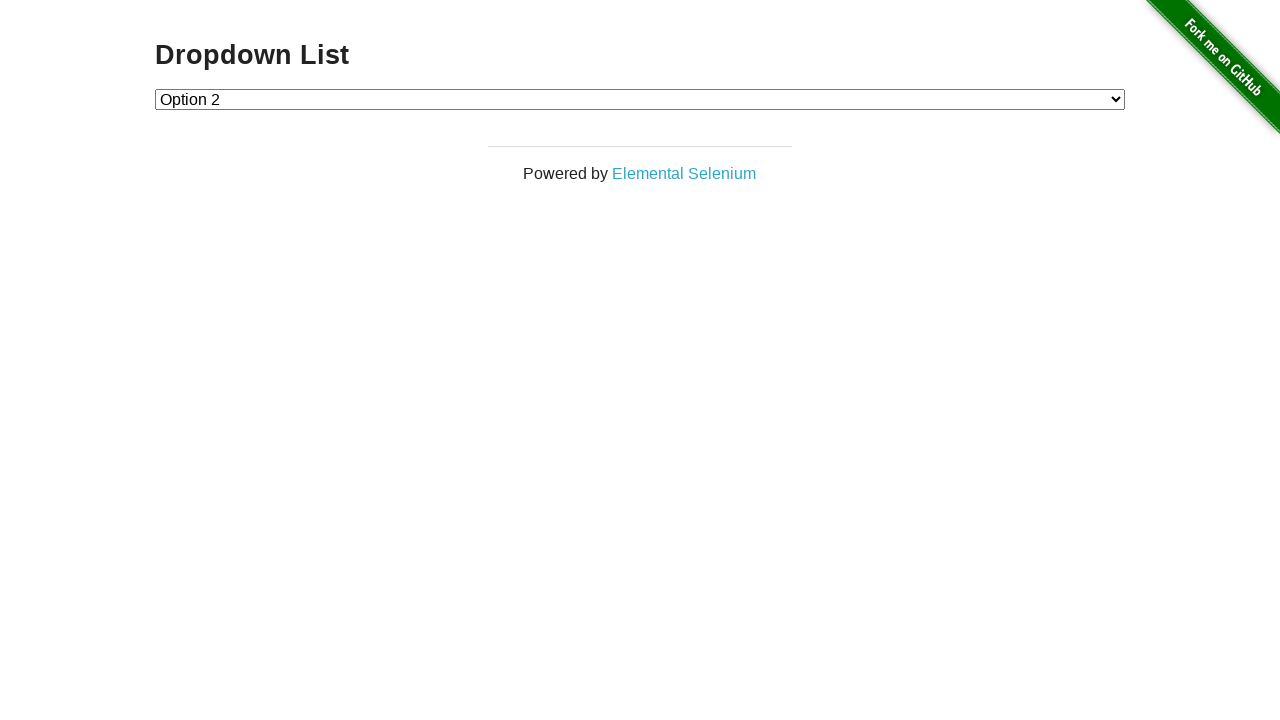

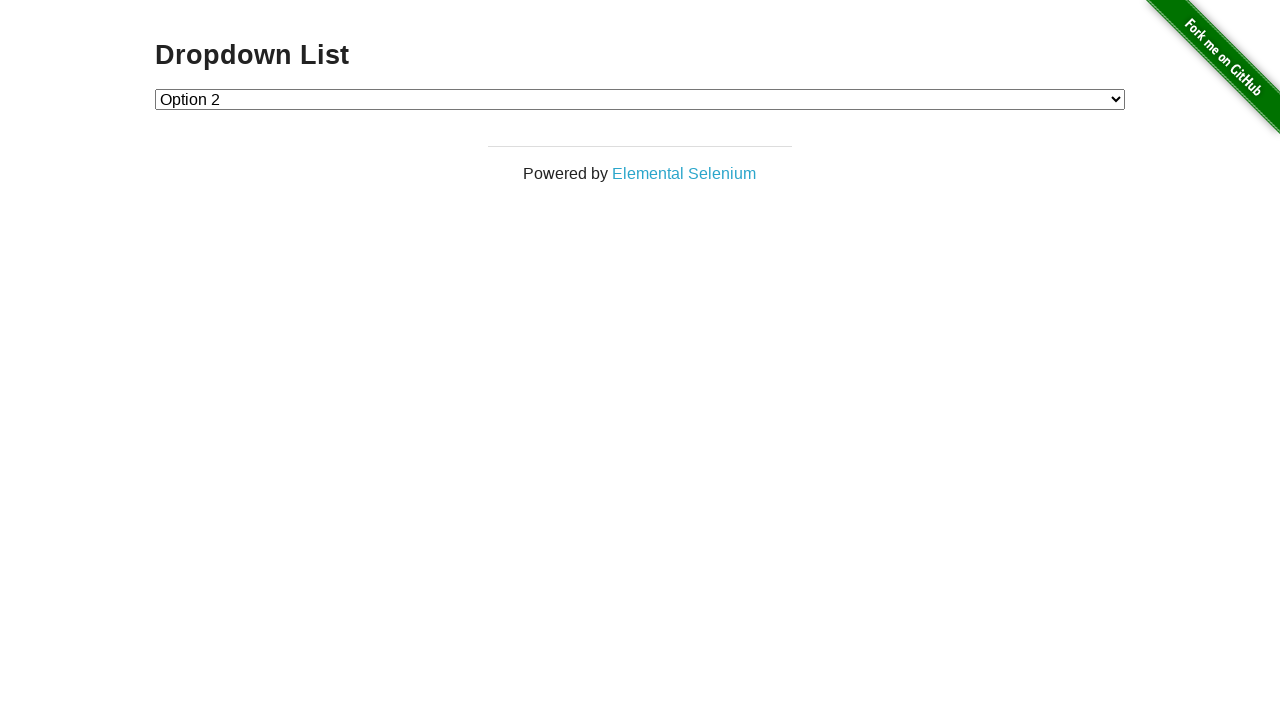